Tests that edits to a todo item are saved when the input loses focus (blur)

Starting URL: https://demo.playwright.dev/todomvc

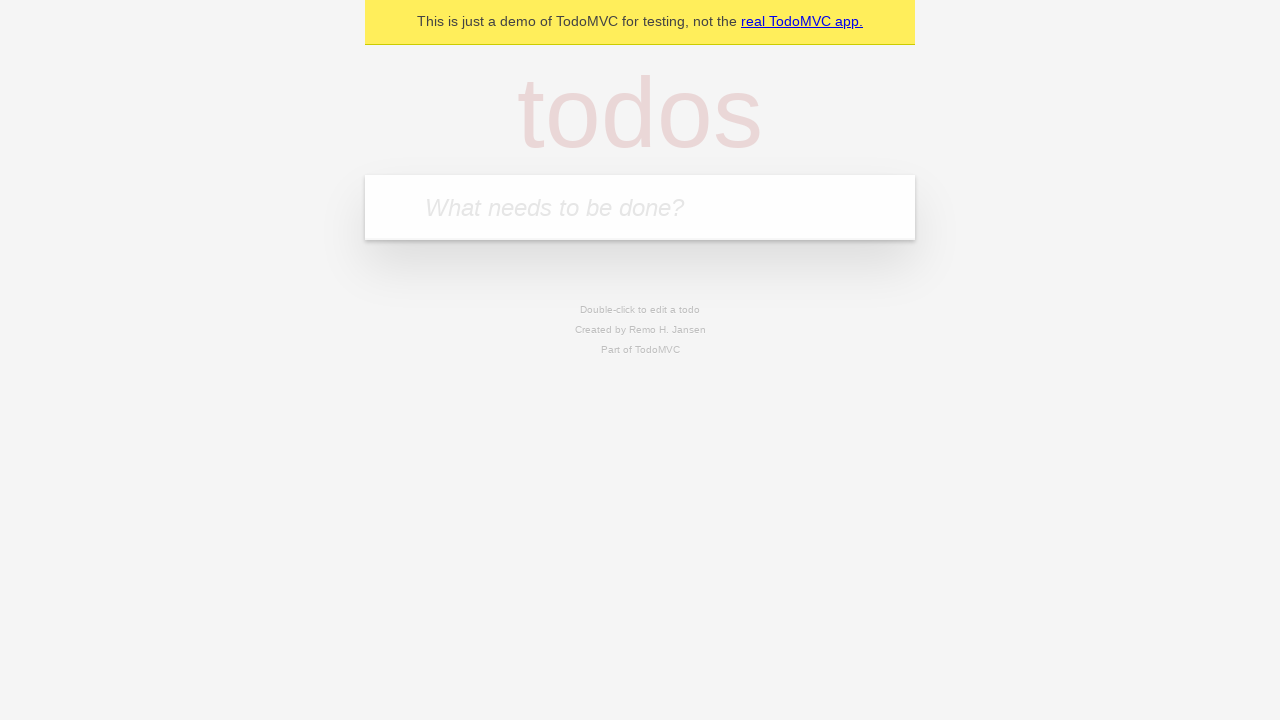

Filled new todo input with 'buy some cheese' on internal:attr=[placeholder="What needs to be done?"i]
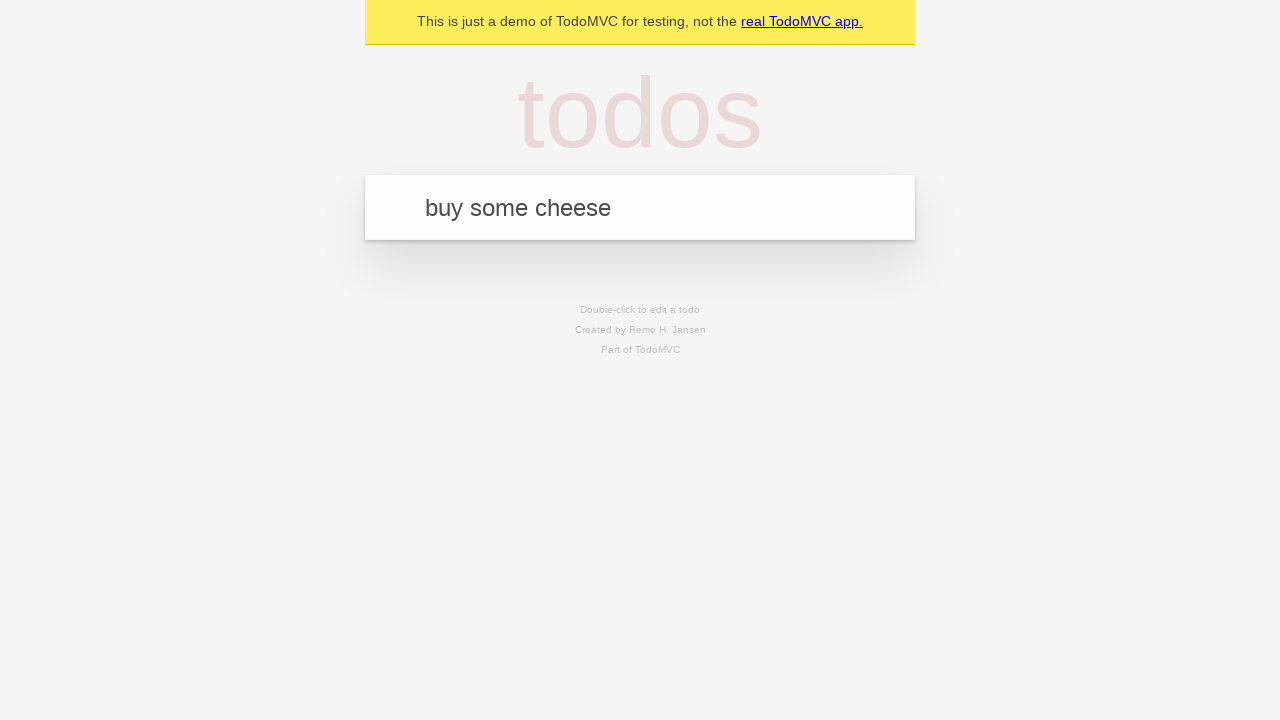

Pressed Enter to create todo 'buy some cheese' on internal:attr=[placeholder="What needs to be done?"i]
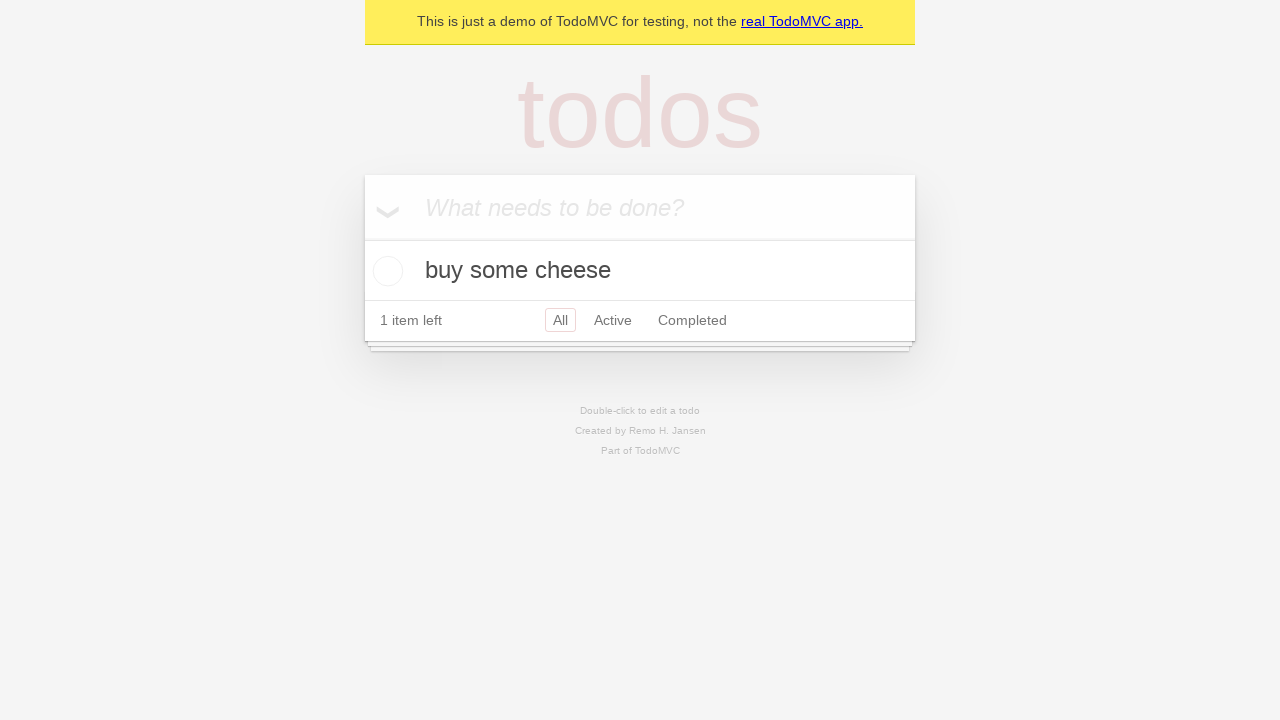

Filled new todo input with 'feed the cat' on internal:attr=[placeholder="What needs to be done?"i]
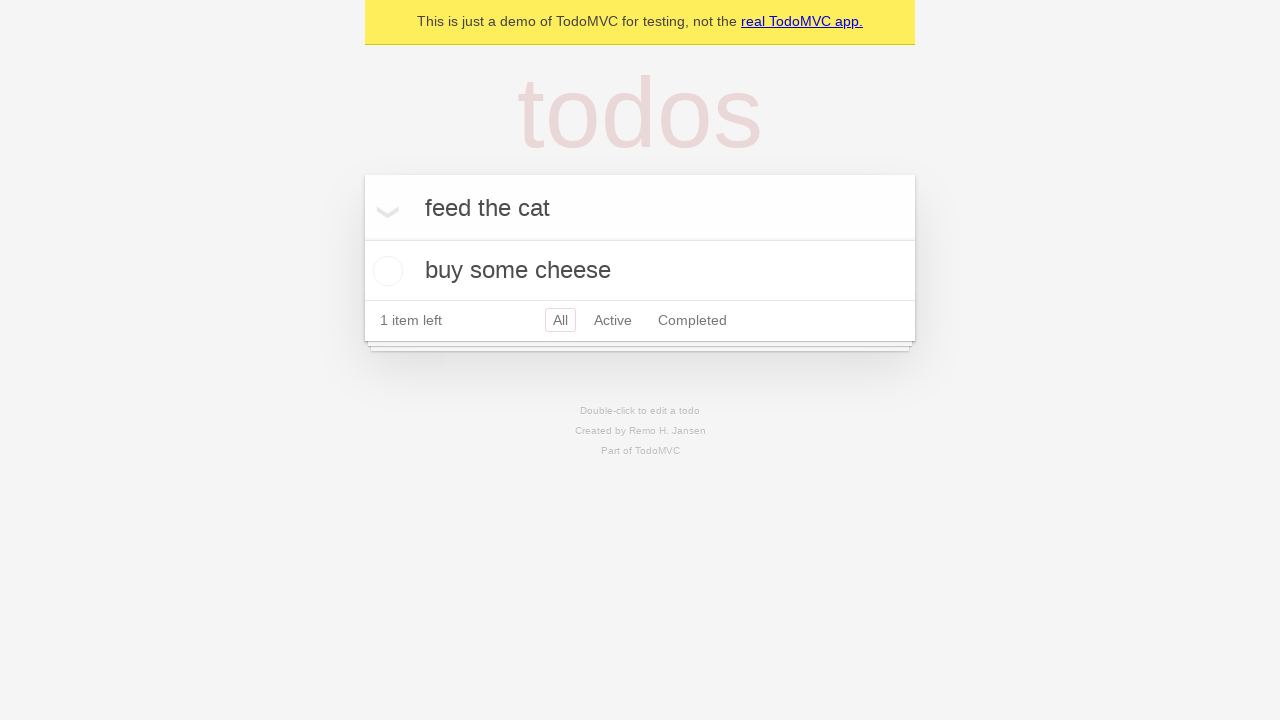

Pressed Enter to create todo 'feed the cat' on internal:attr=[placeholder="What needs to be done?"i]
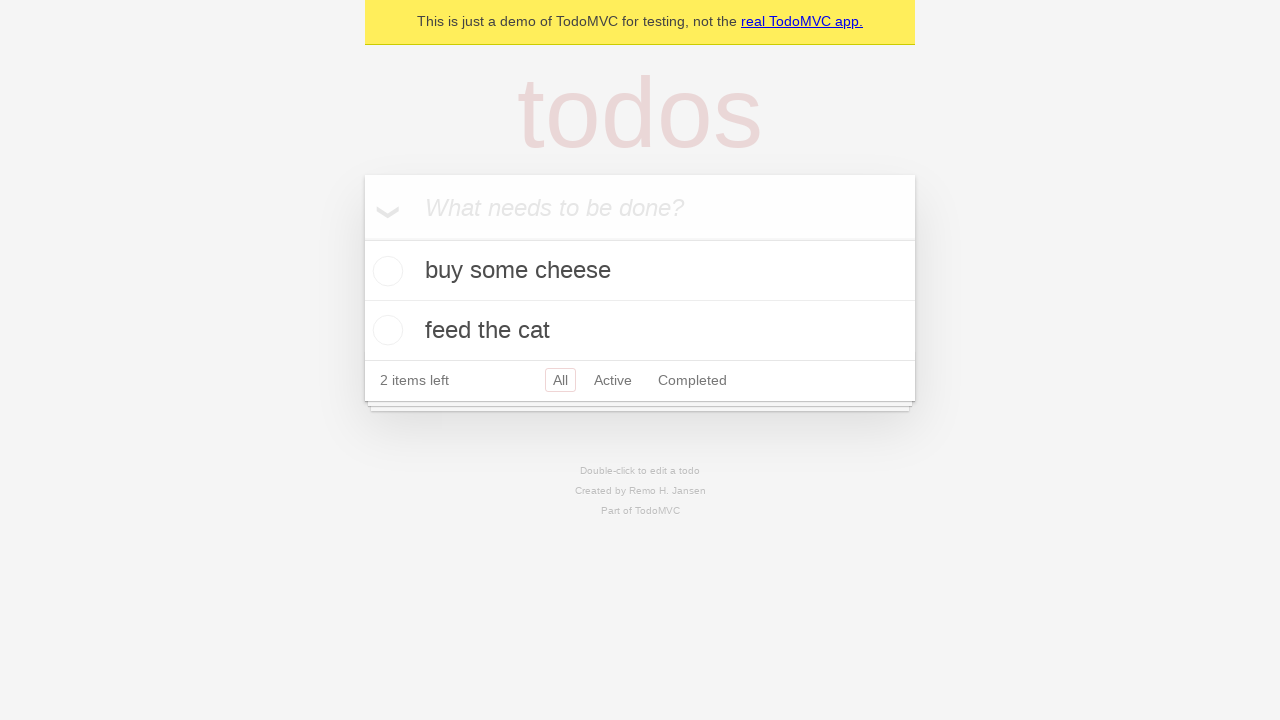

Filled new todo input with 'book a doctors appointment' on internal:attr=[placeholder="What needs to be done?"i]
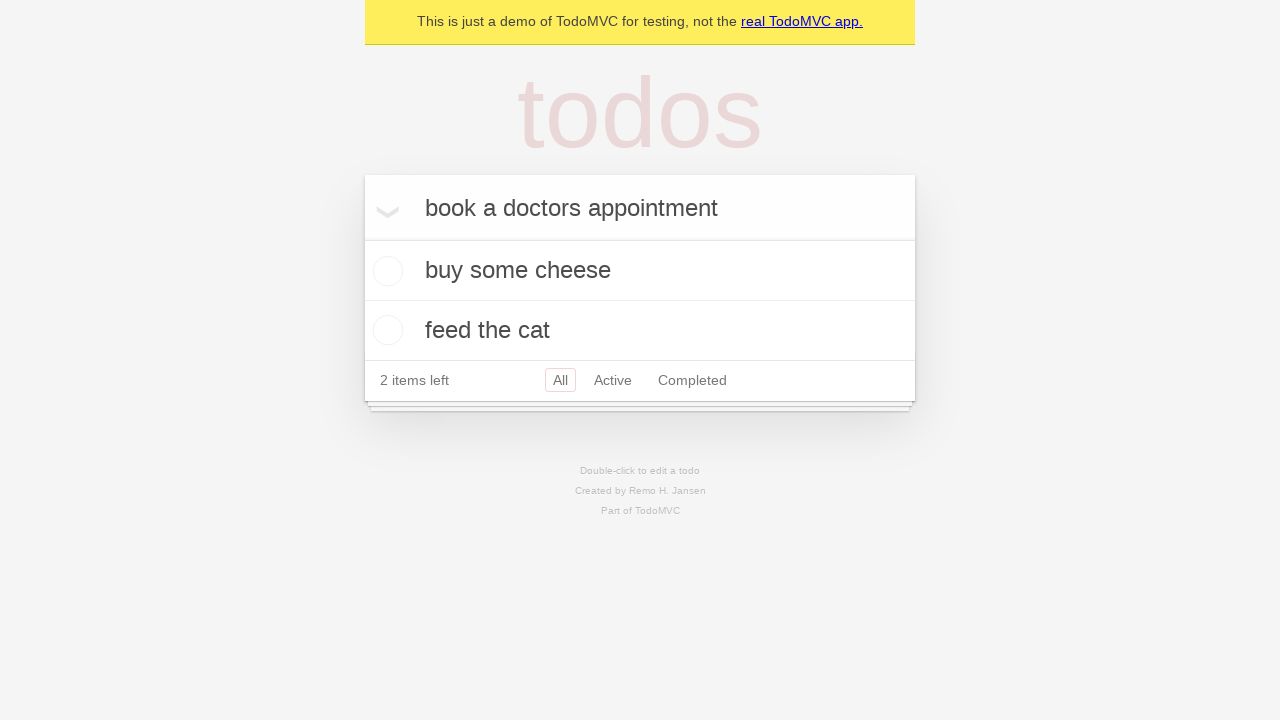

Pressed Enter to create todo 'book a doctors appointment' on internal:attr=[placeholder="What needs to be done?"i]
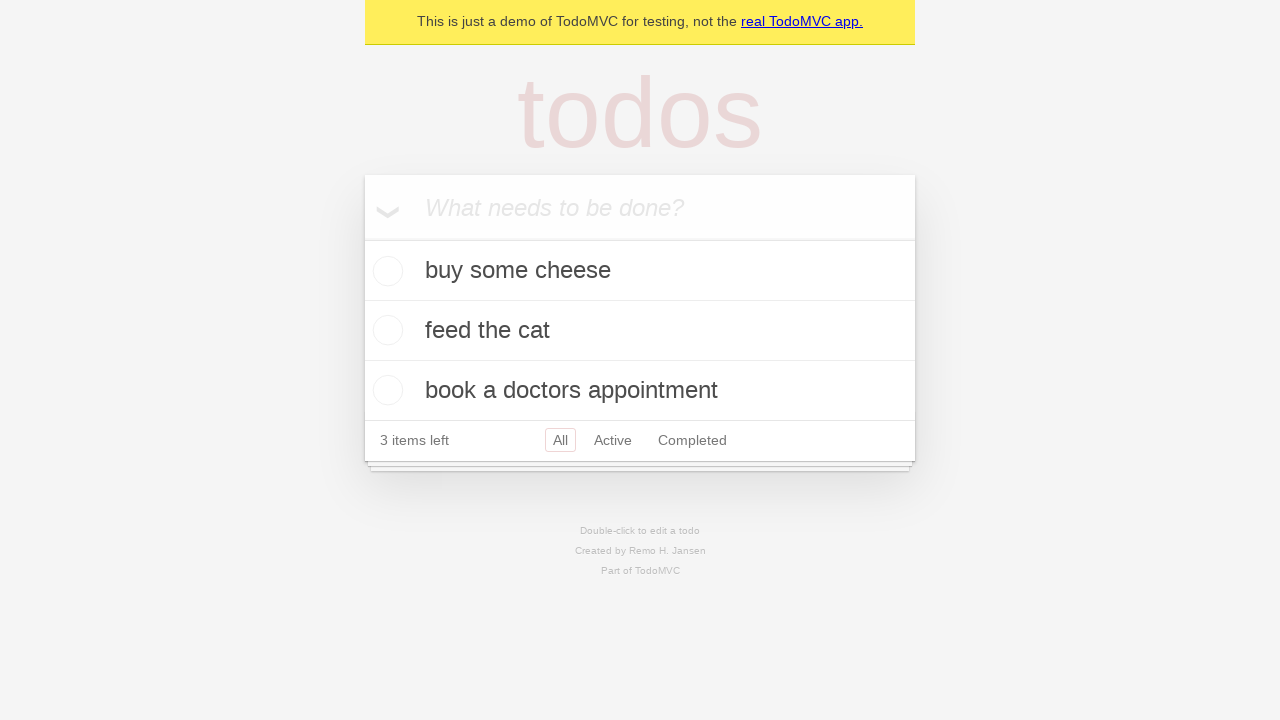

Waited for all 3 todo items to be created
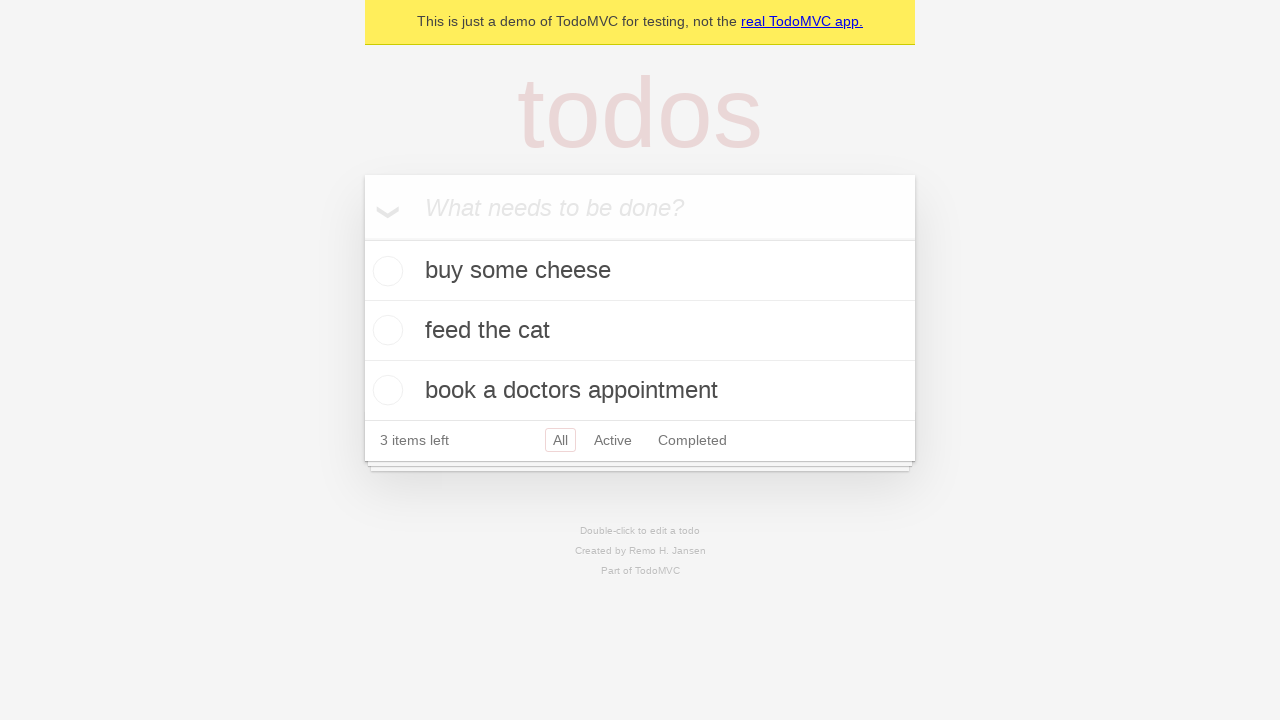

Double-clicked second todo item to enter edit mode at (640, 331) on internal:testid=[data-testid="todo-item"s] >> nth=1
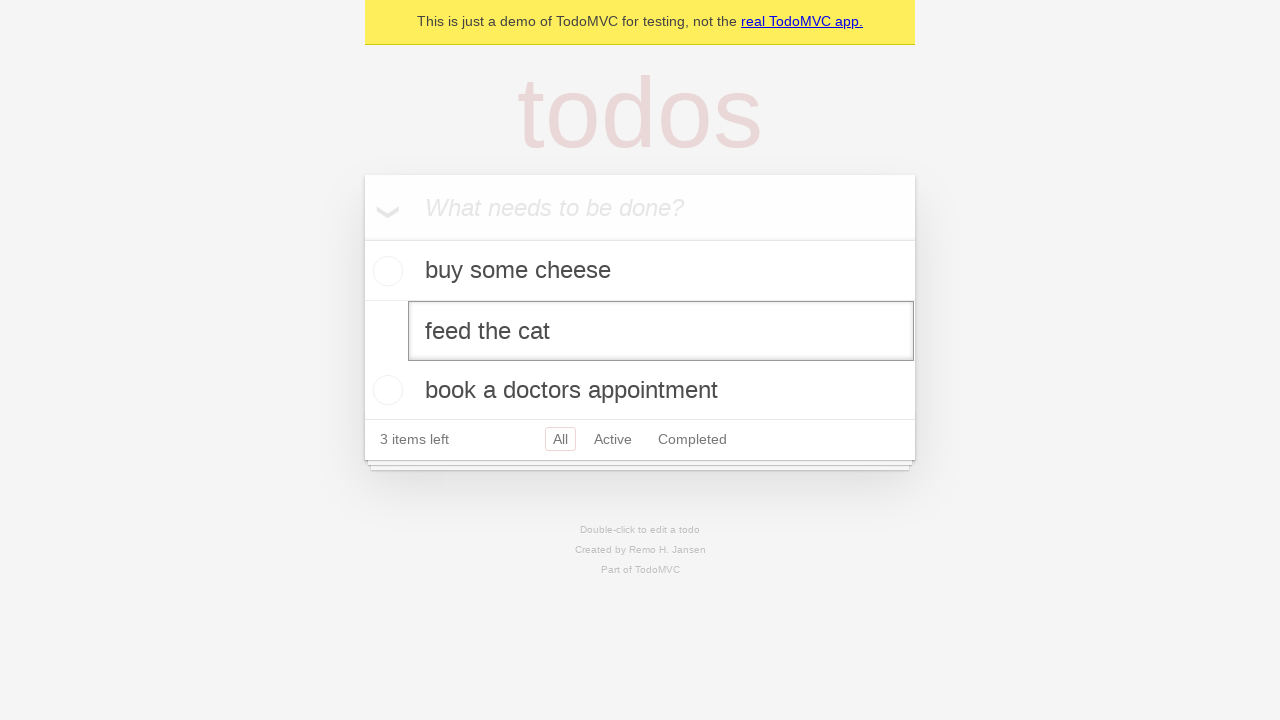

Filled edit textbox with new todo text 'buy some sausages' on internal:testid=[data-testid="todo-item"s] >> nth=1 >> internal:role=textbox[nam
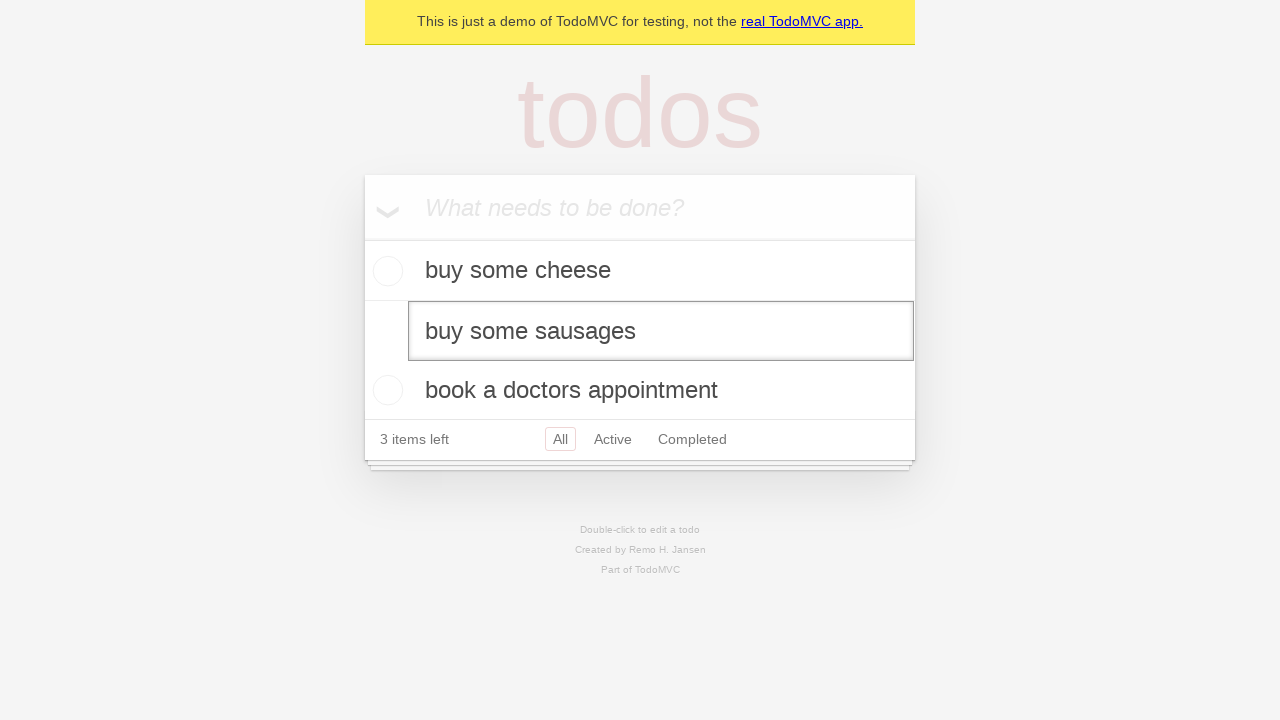

Dispatched blur event to save edits on input
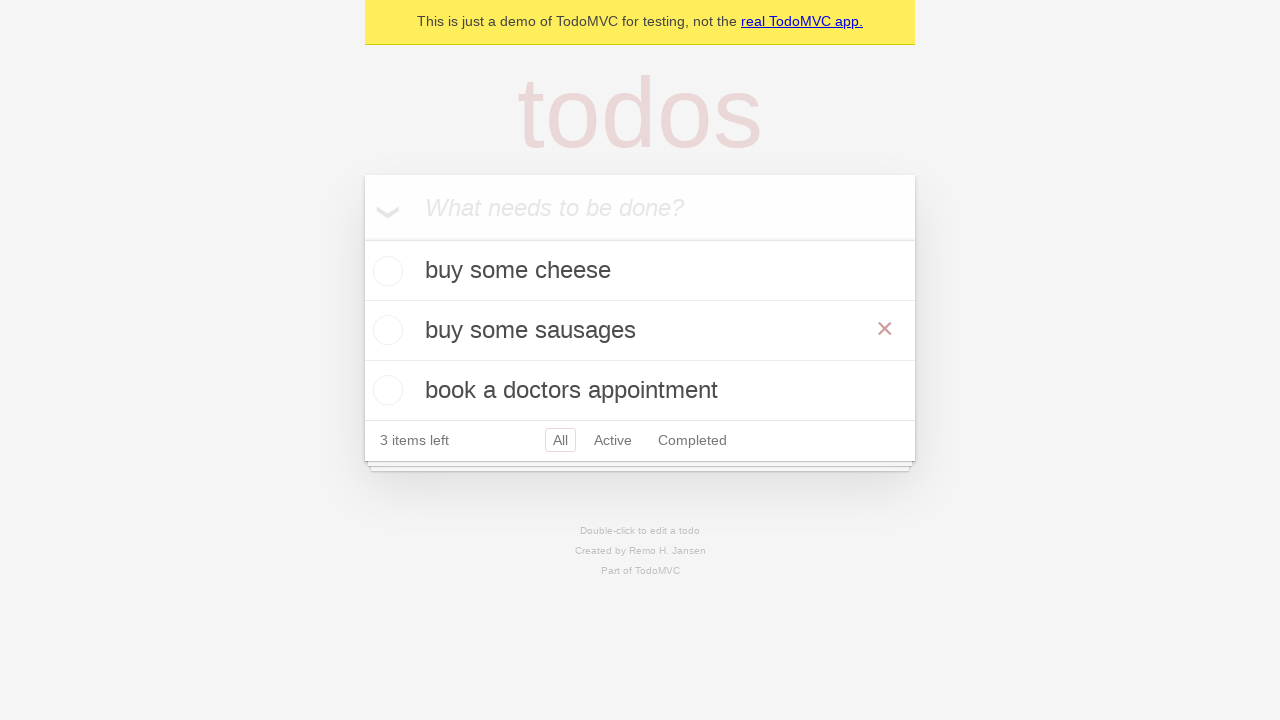

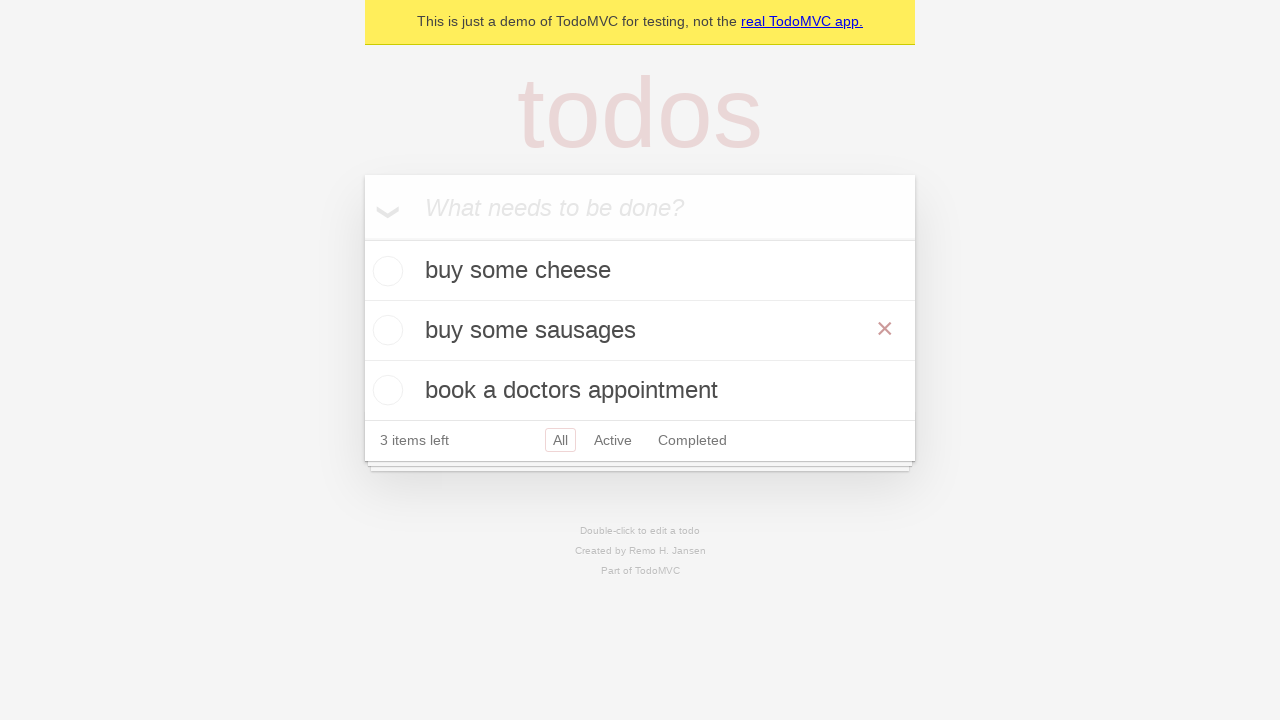